Navigates to zlti.com and verifies that anchor links are present on the page

Starting URL: http://www.zlti.com

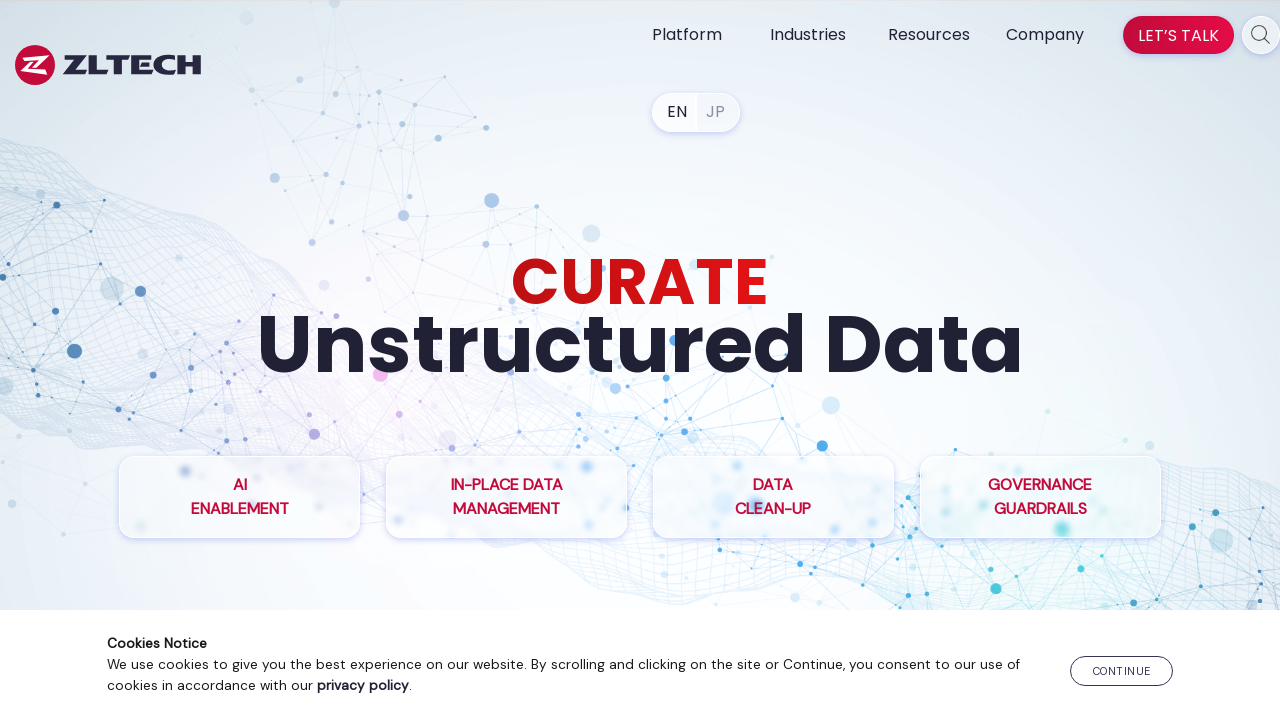

Navigated to http://www.zlti.com
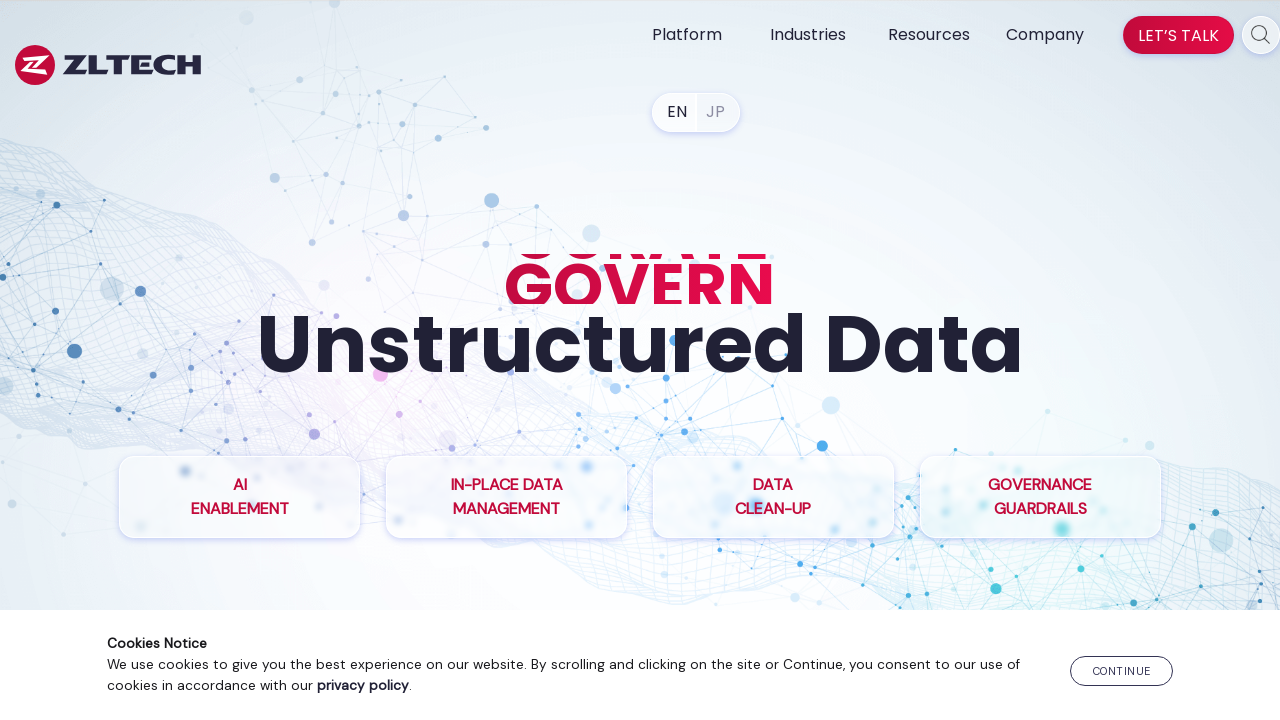

Page fully loaded (DOM content ready)
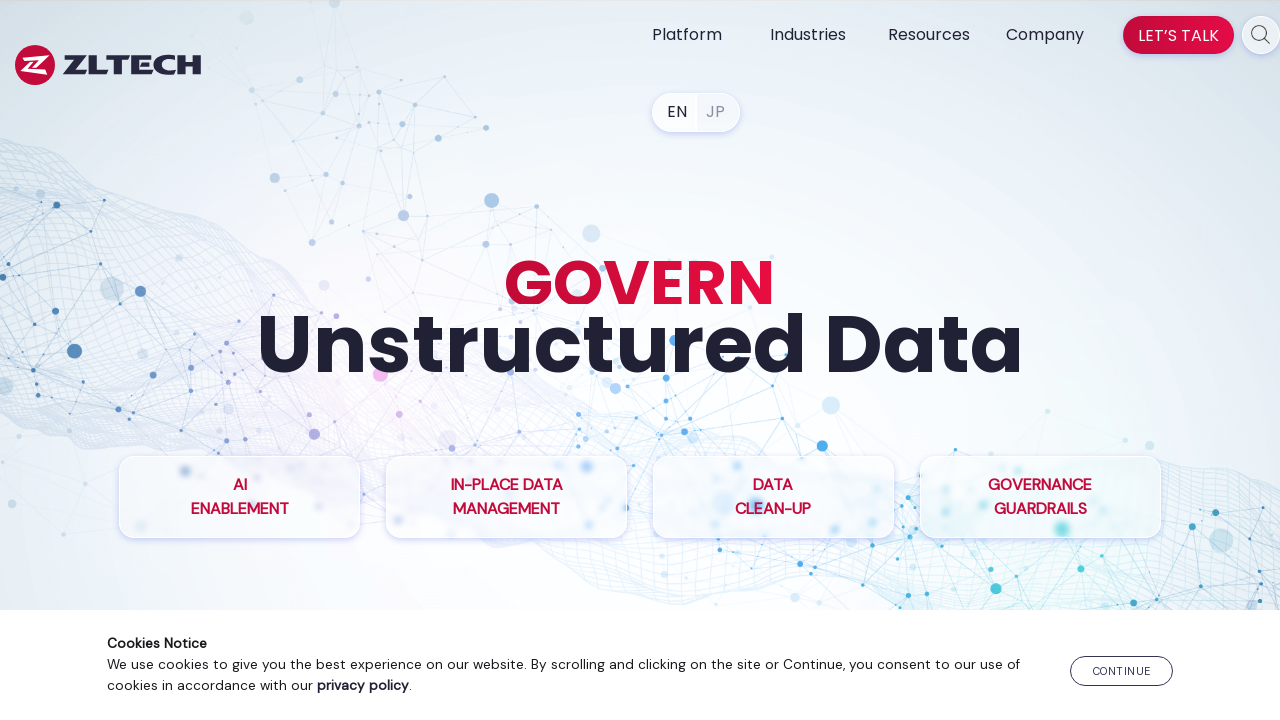

Anchor link selector found on page
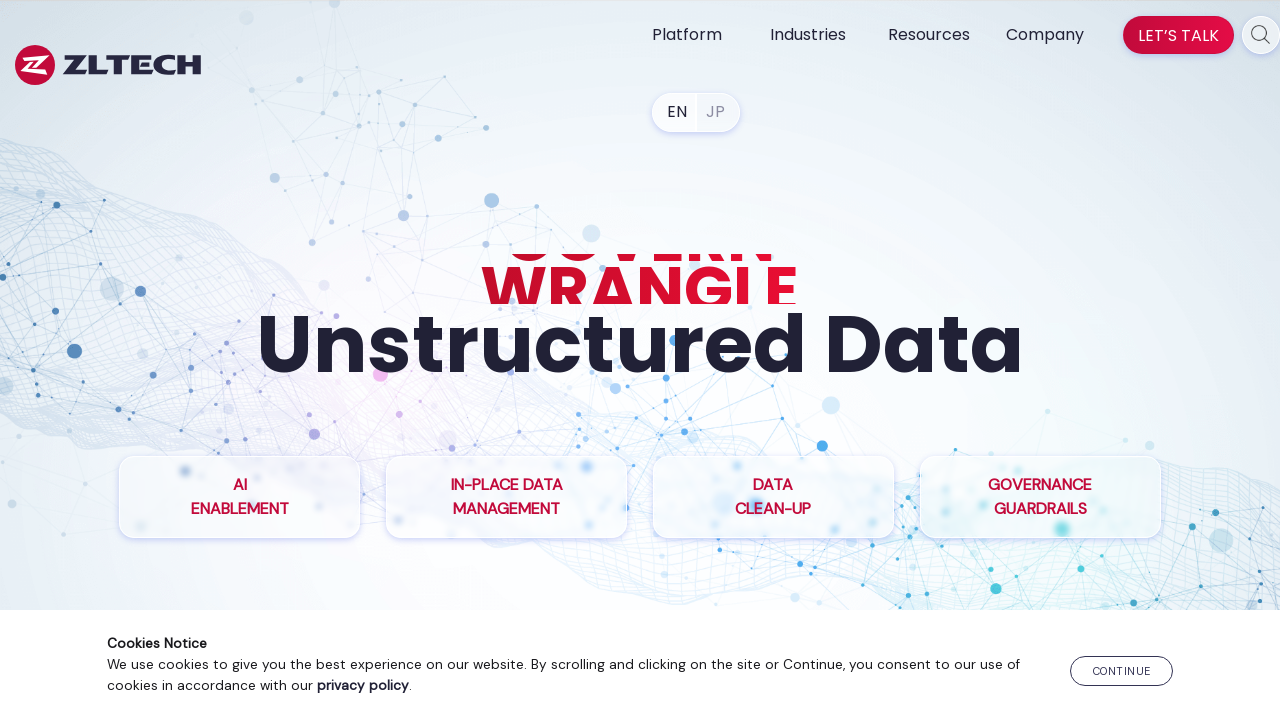

Retrieved all anchor elements from page
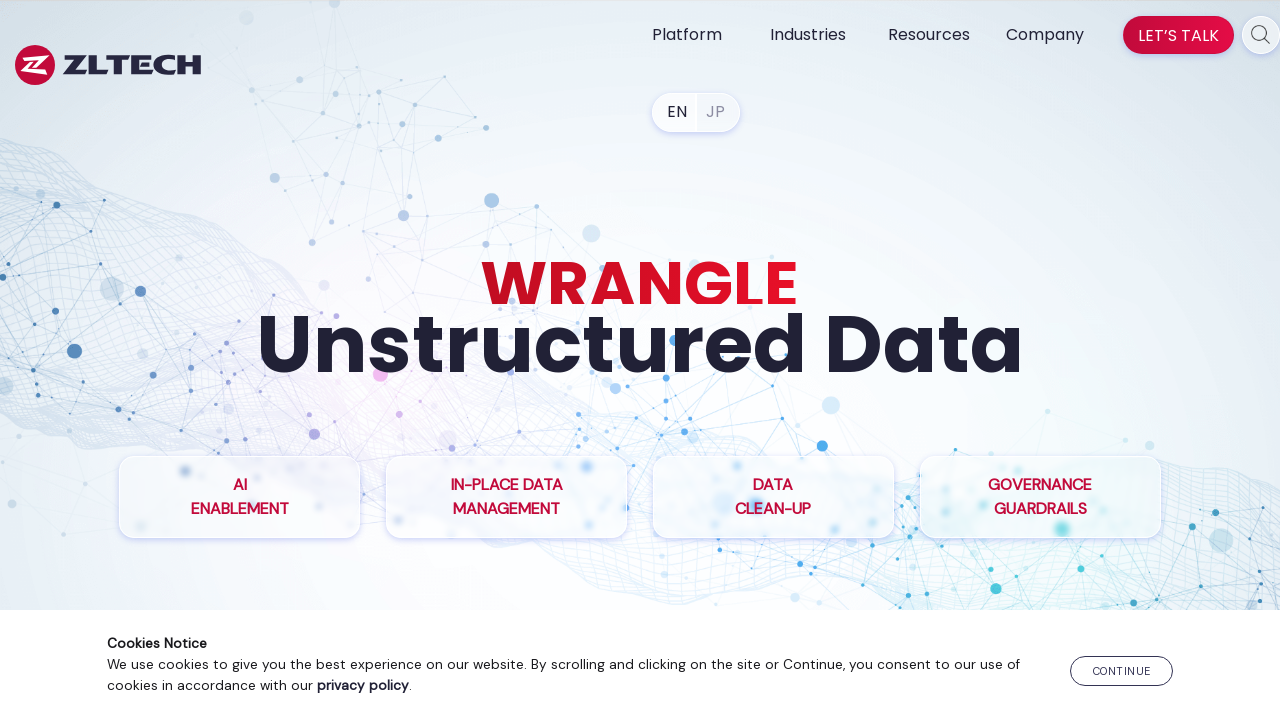

Verified 79 anchor links are present on the page
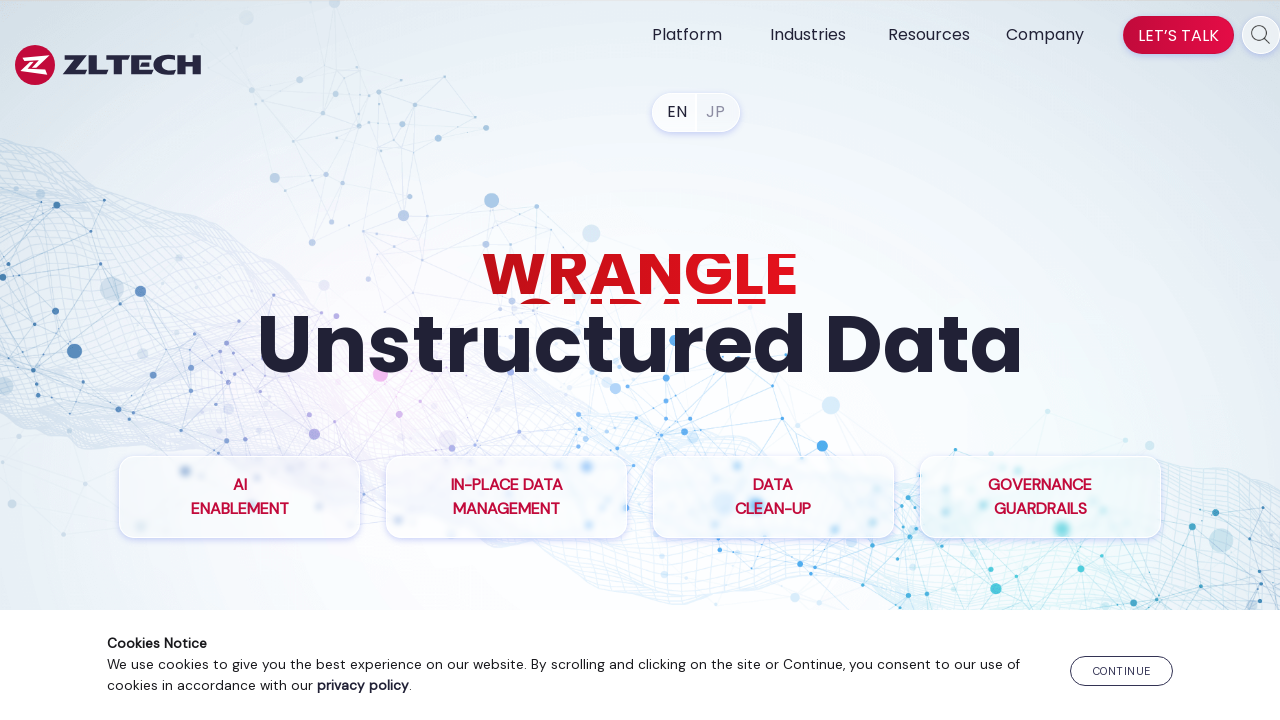

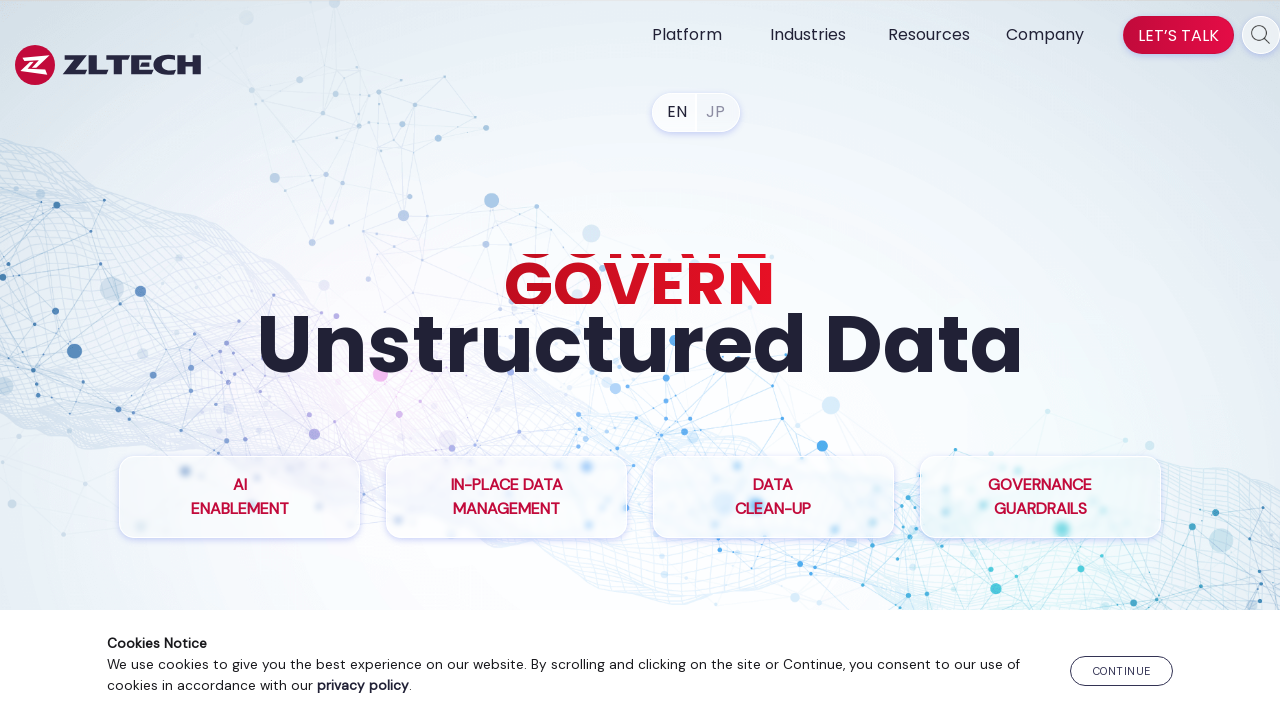